Tests e-commerce add-to-cart functionality by selecting random products, setting quantities, selecting sizes, adding items to cart, and verifying cart operations like increasing/decreasing quantities and navigating between products.

Starting URL: https://www.demoblaze.com/

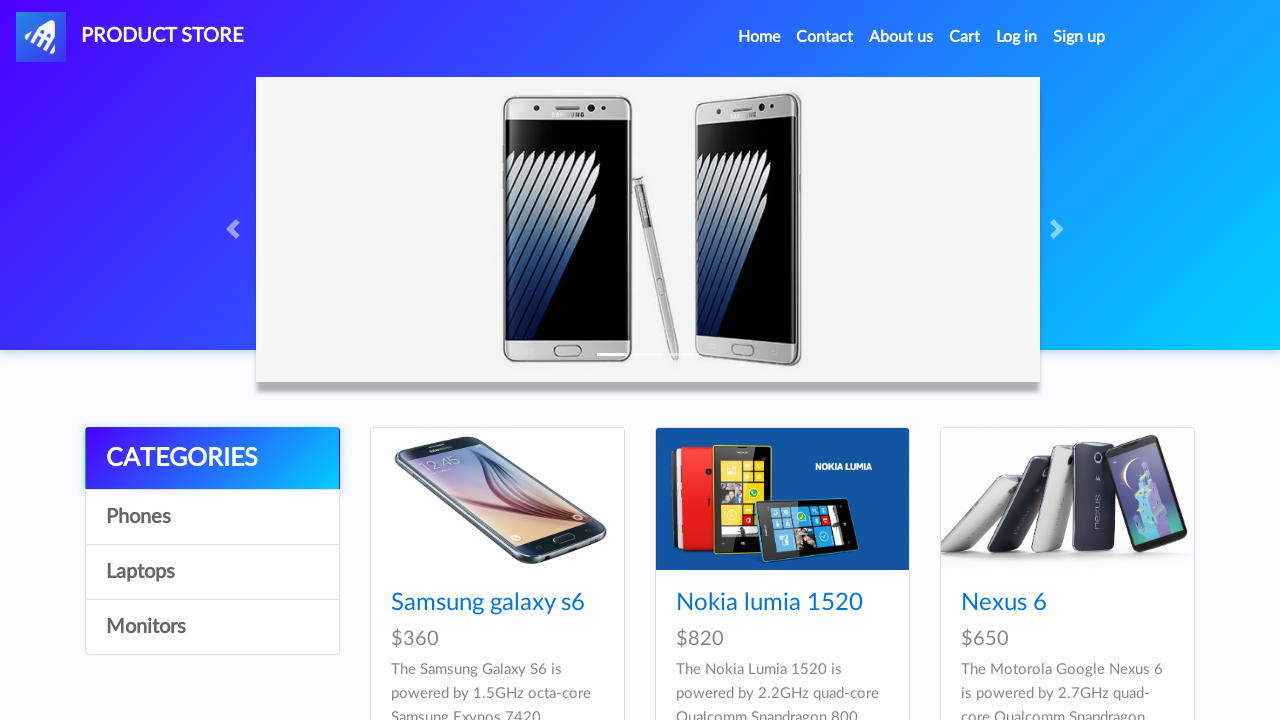

Waited for product cards to load on home page
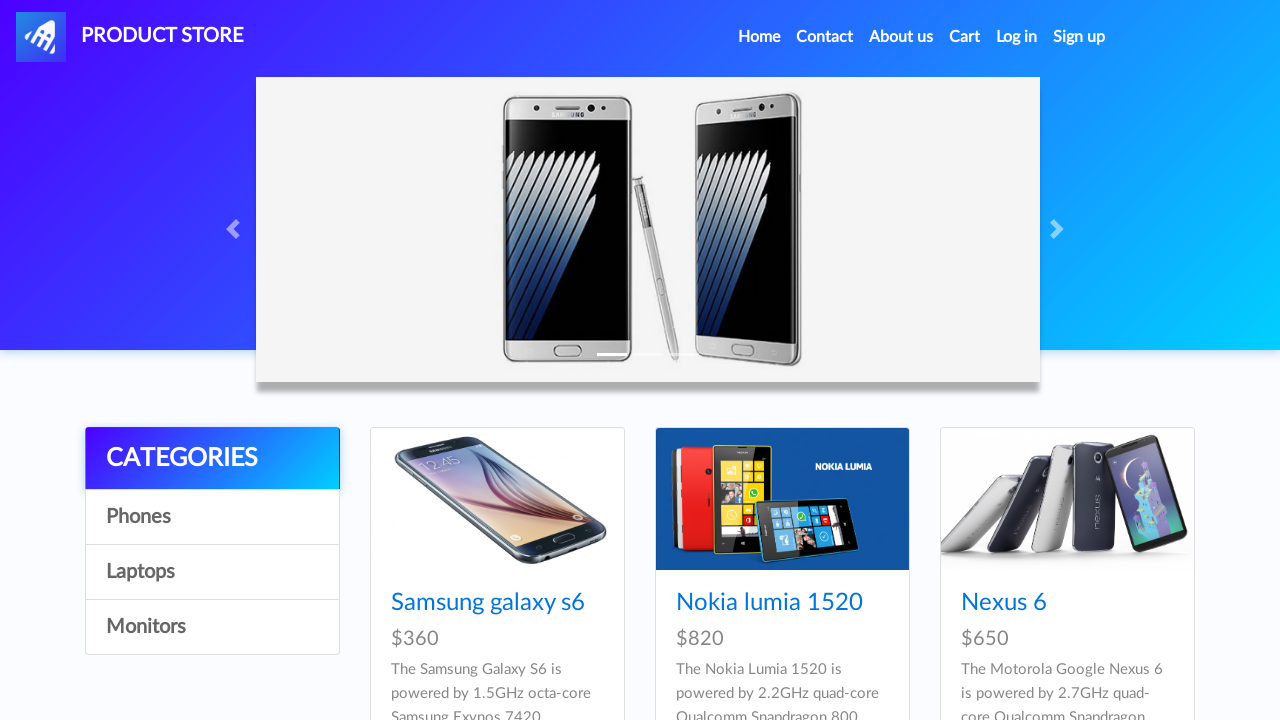

Retrieved all product cards from page
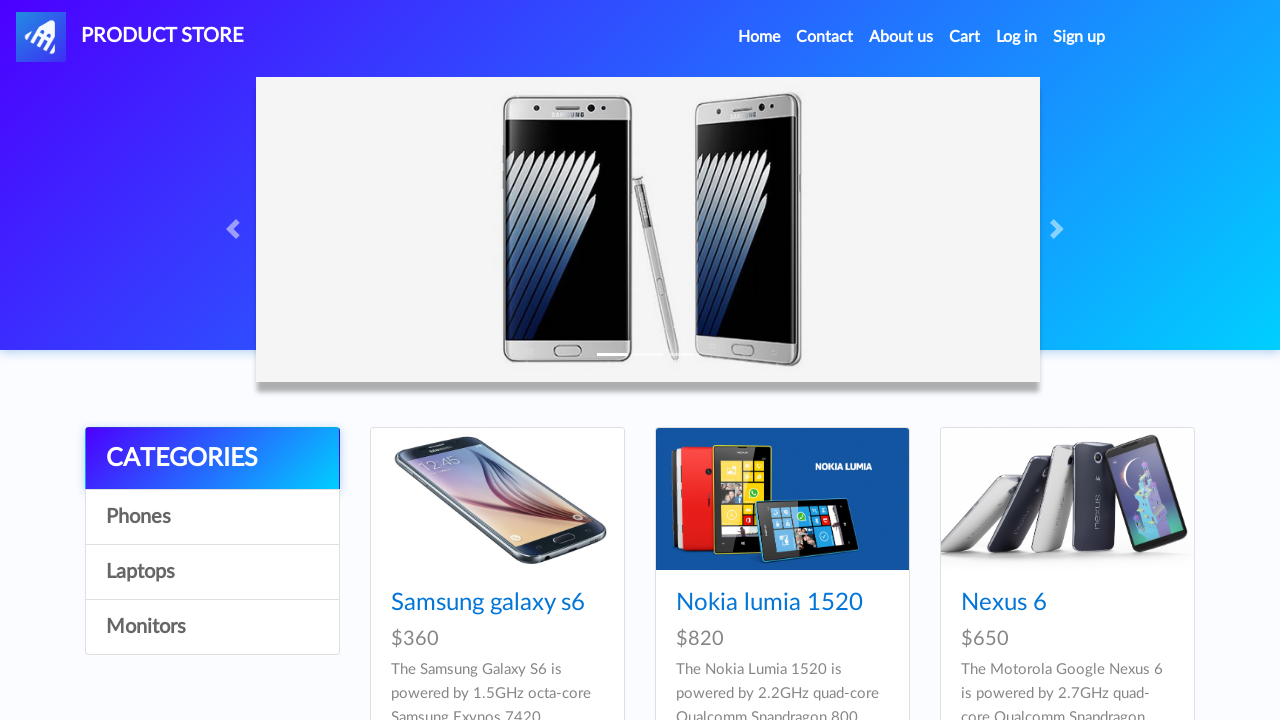

Clicked on a randomly selected product card at (782, 360) on div.card >> nth=7
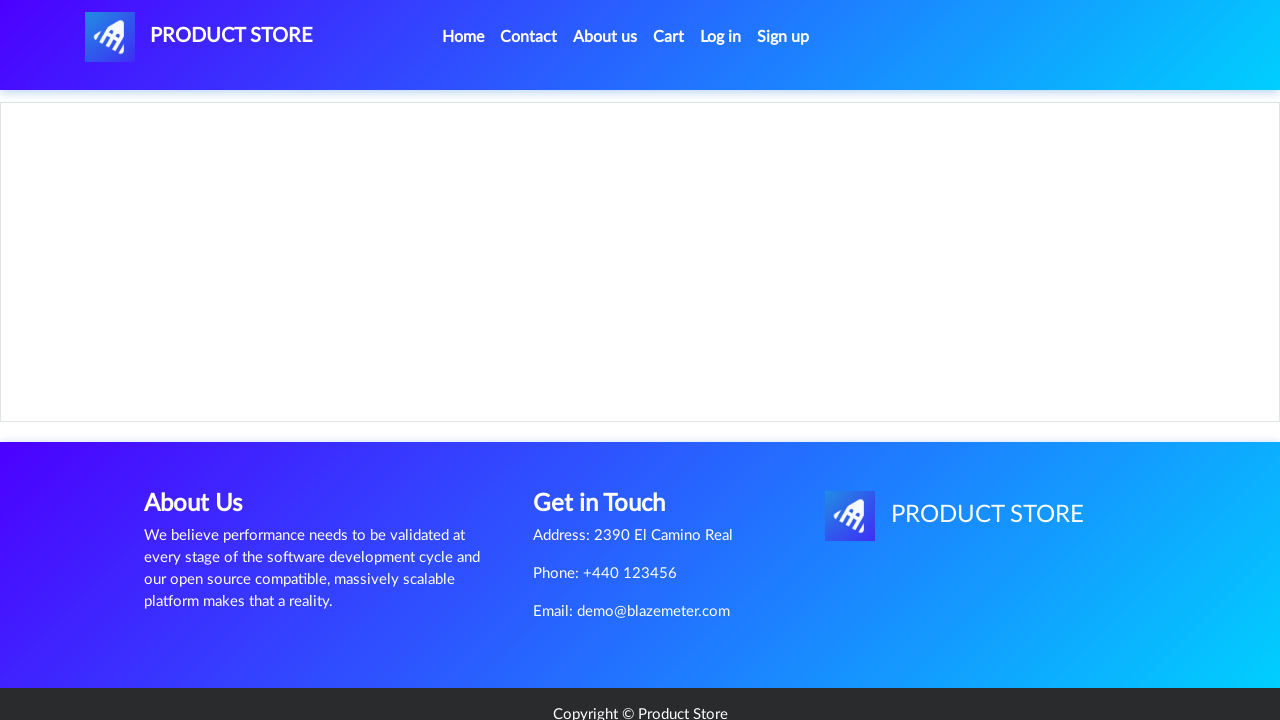

Waited for product details page to load
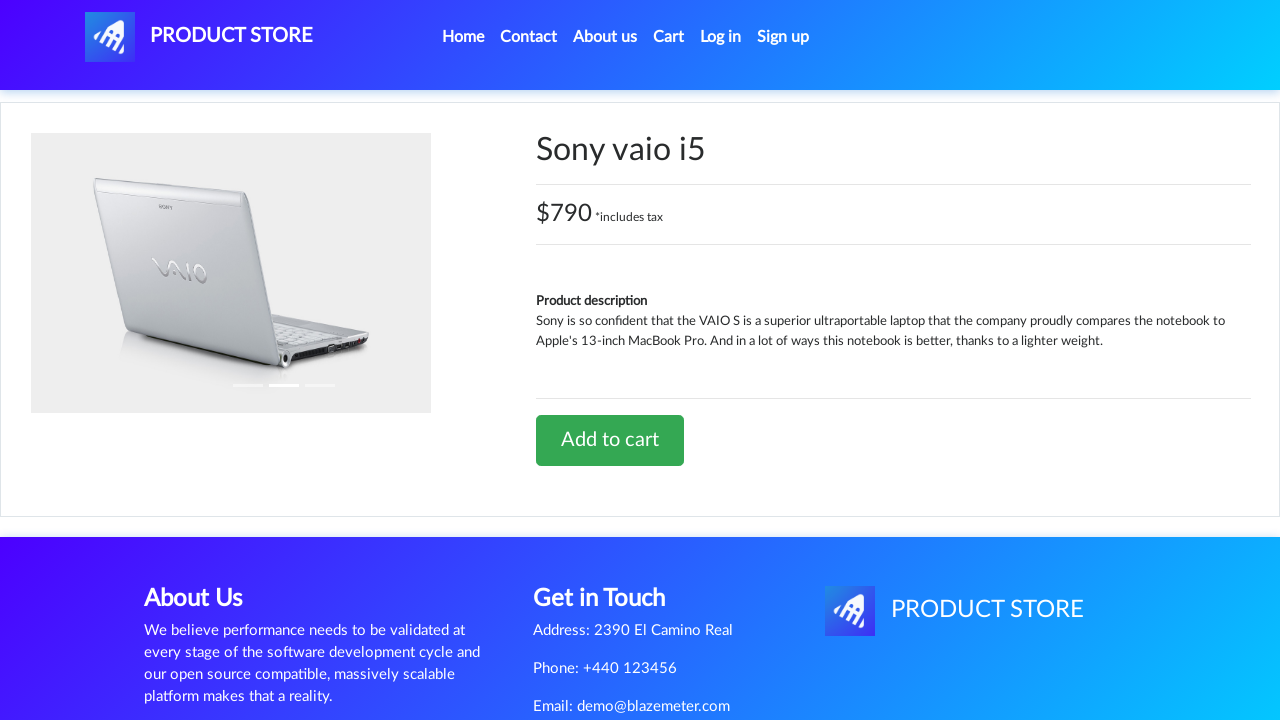

Clicked 'Add to cart' button for first product at (610, 440) on a.btn-success:has-text("Add to cart")
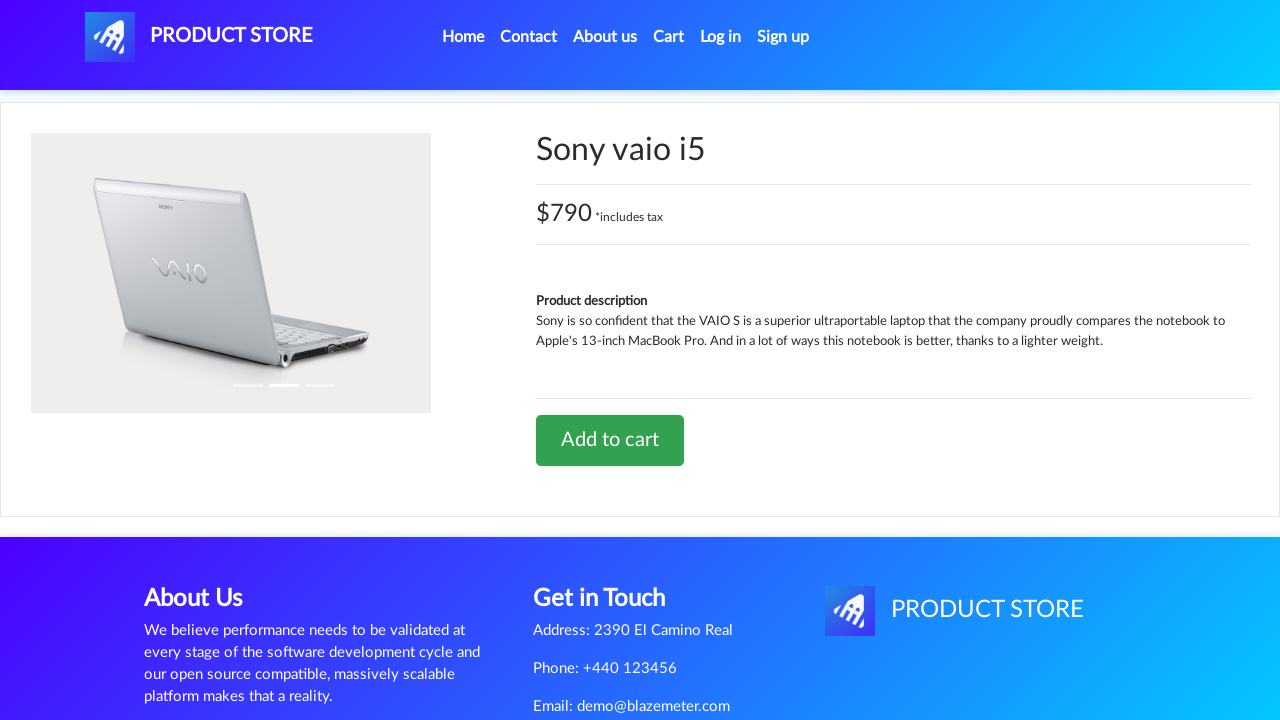

Set up alert handler to accept dialogs
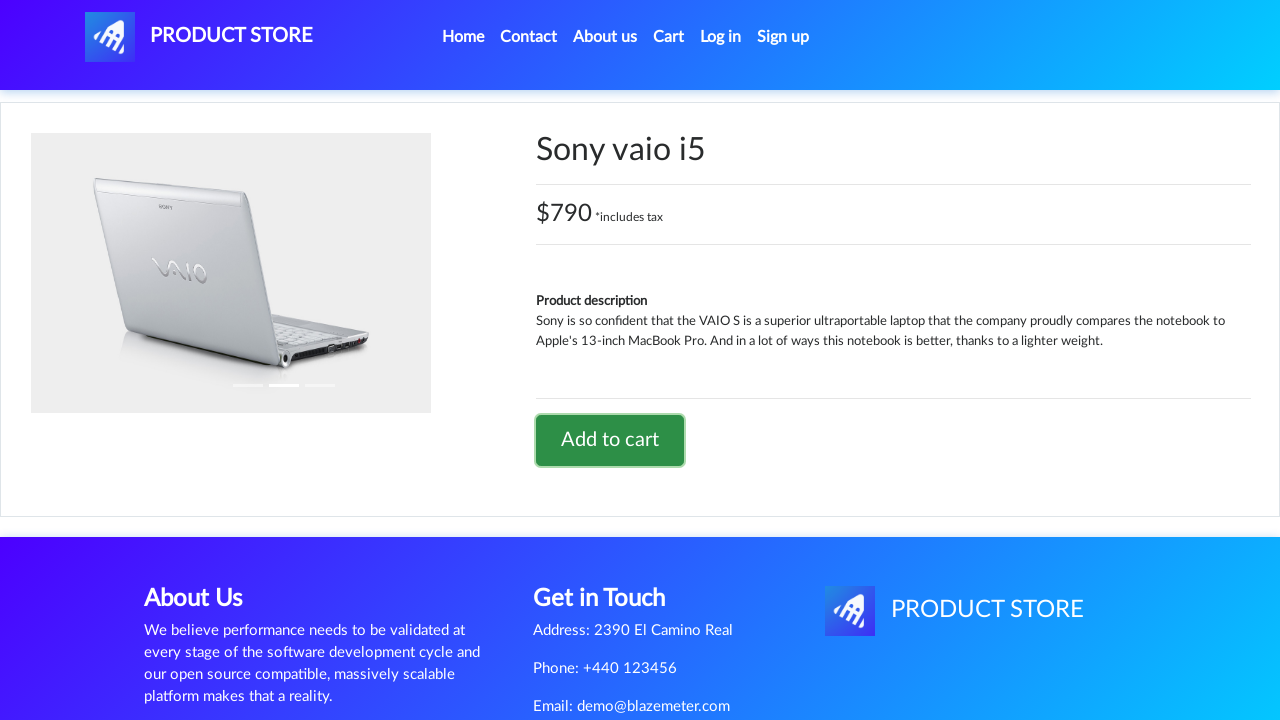

Waited 2 seconds for cart to update
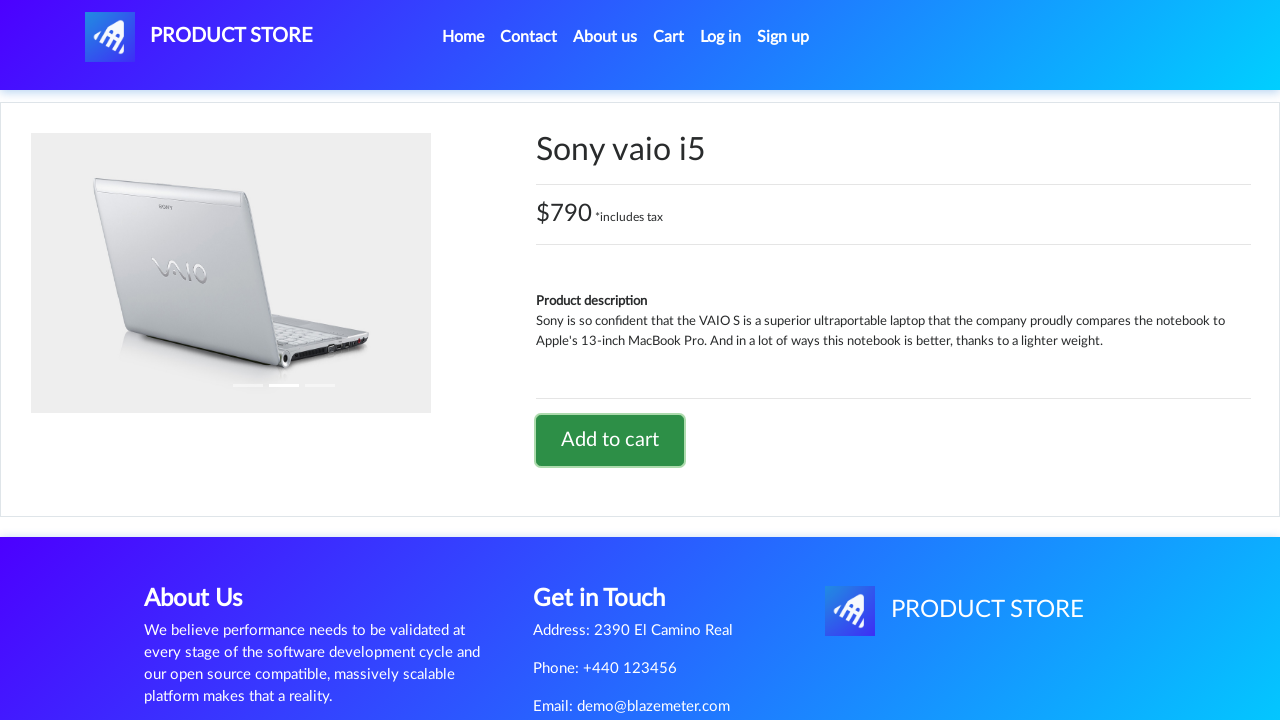

Clicked cart button to navigate to cart page at (669, 37) on #cartur
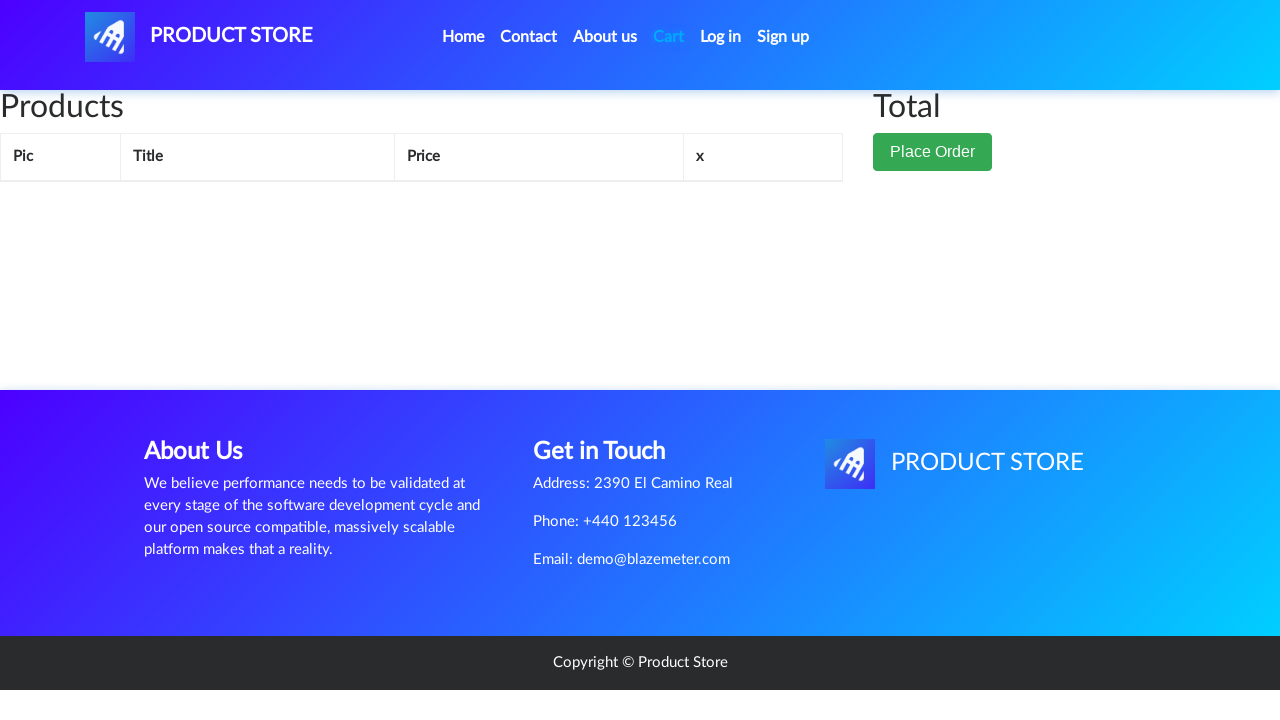

Waited for cart page to load with success message
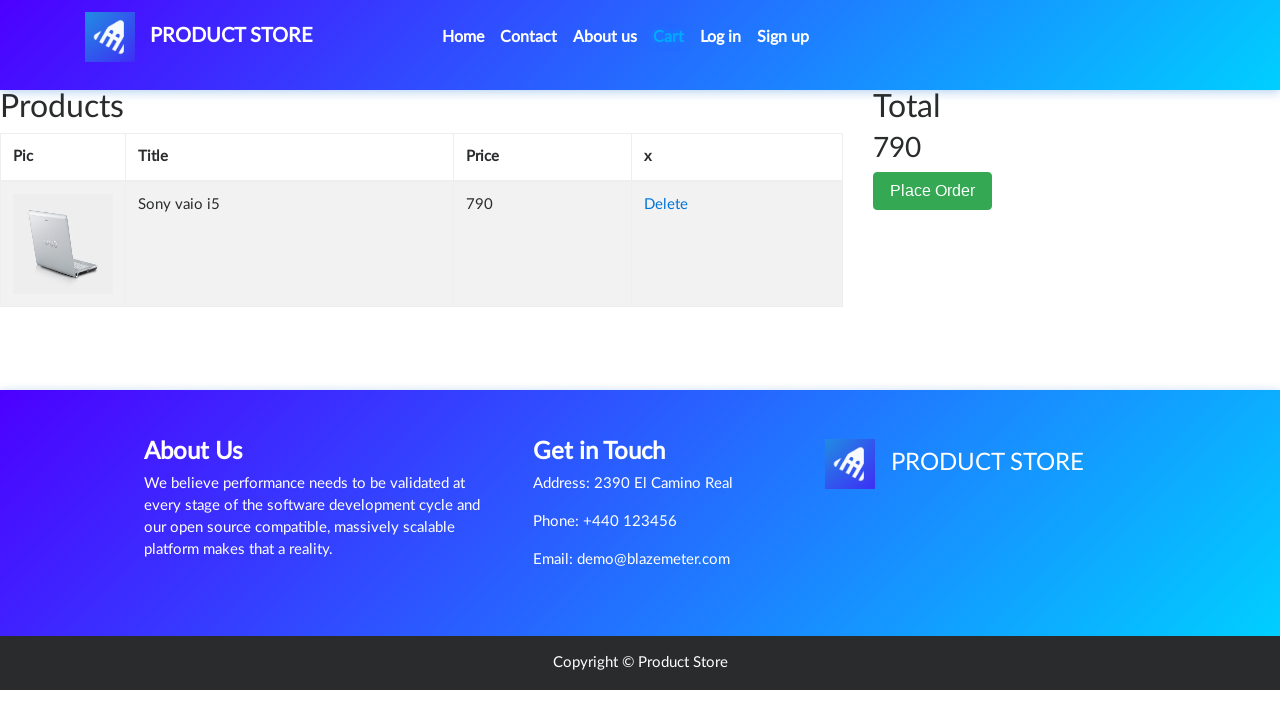

Clicked Home link to navigate back to home page at (463, 37) on a.nav-link:has-text("Home")
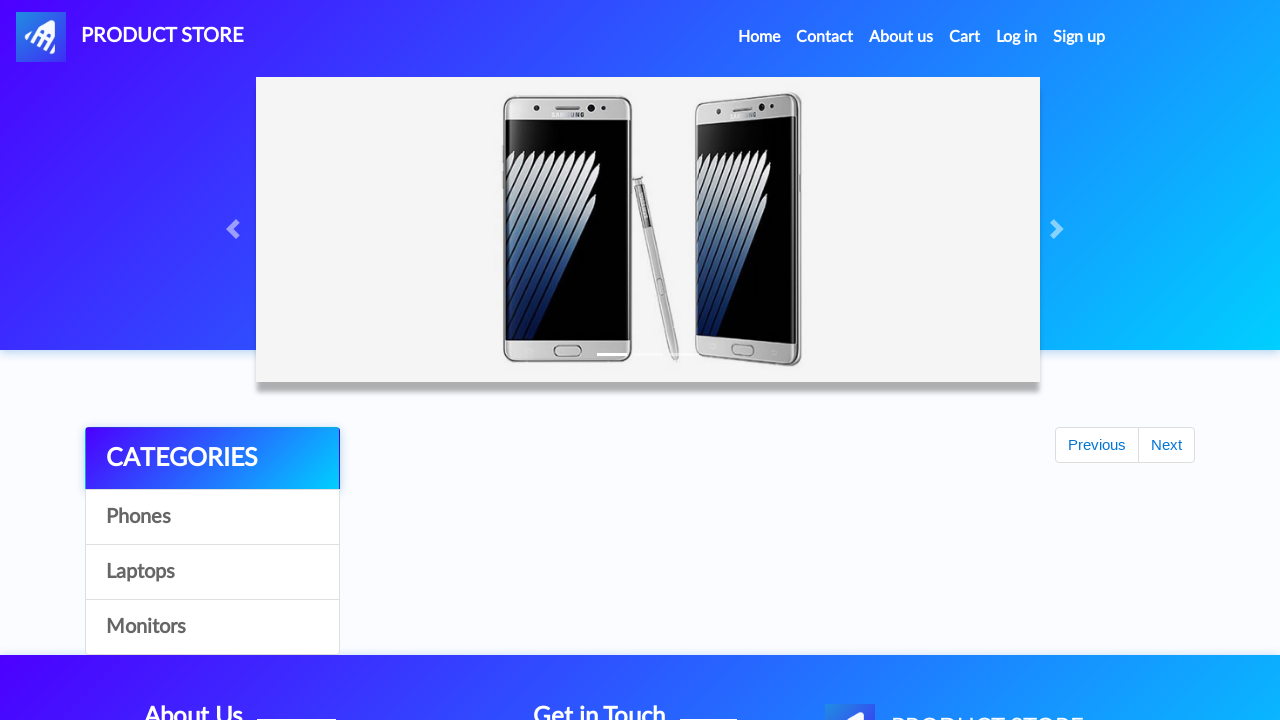

Waited for product cards to load again on home page
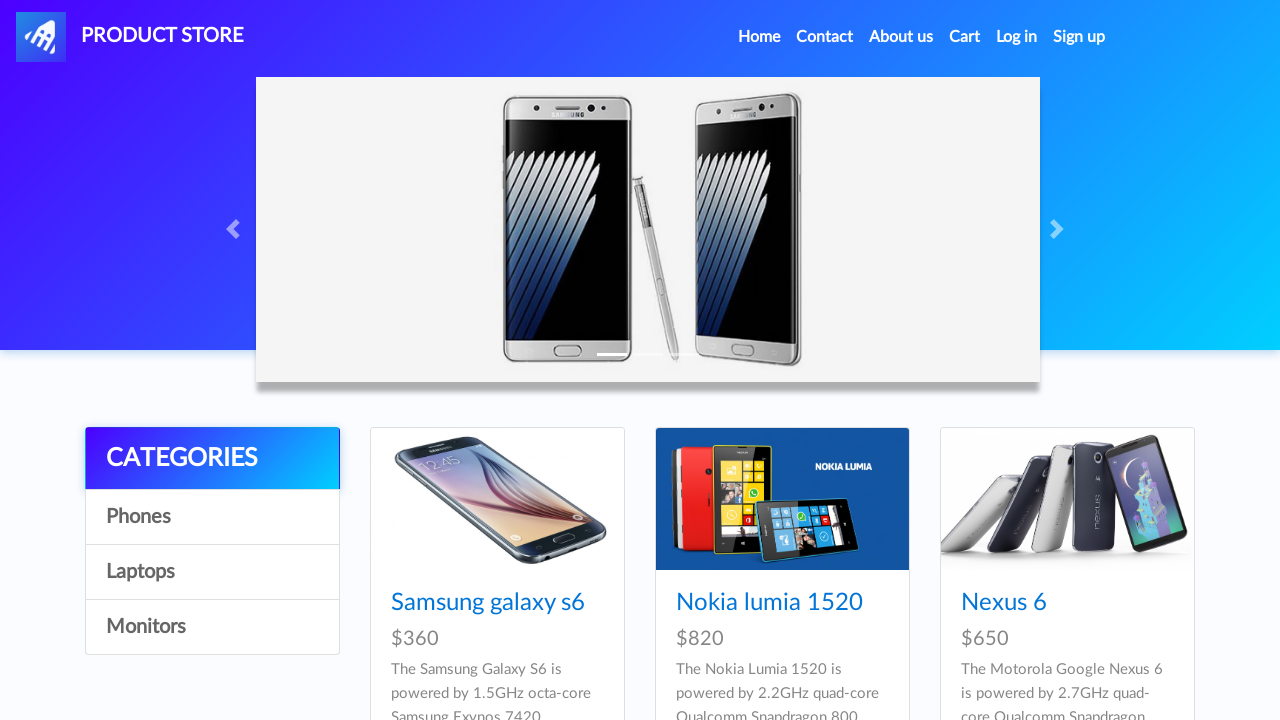

Retrieved all product cards again
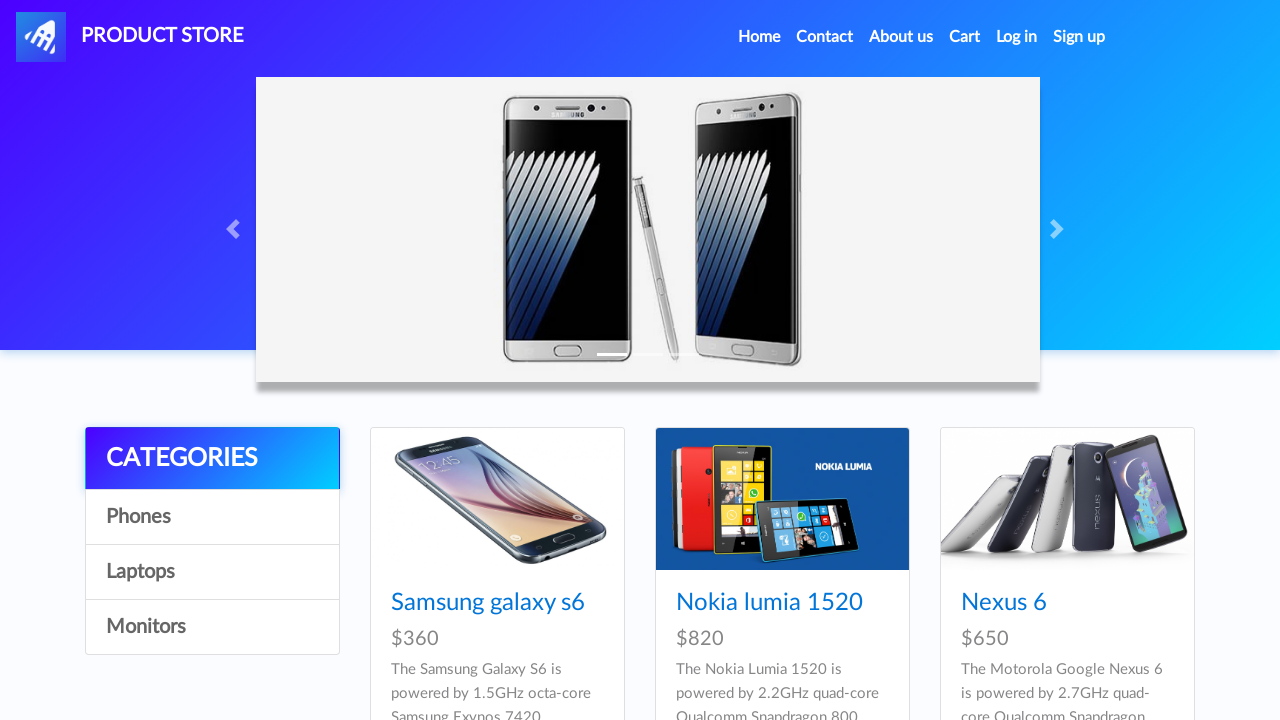

Clicked on a different randomly selected product card at (782, 360) on div.card >> nth=7
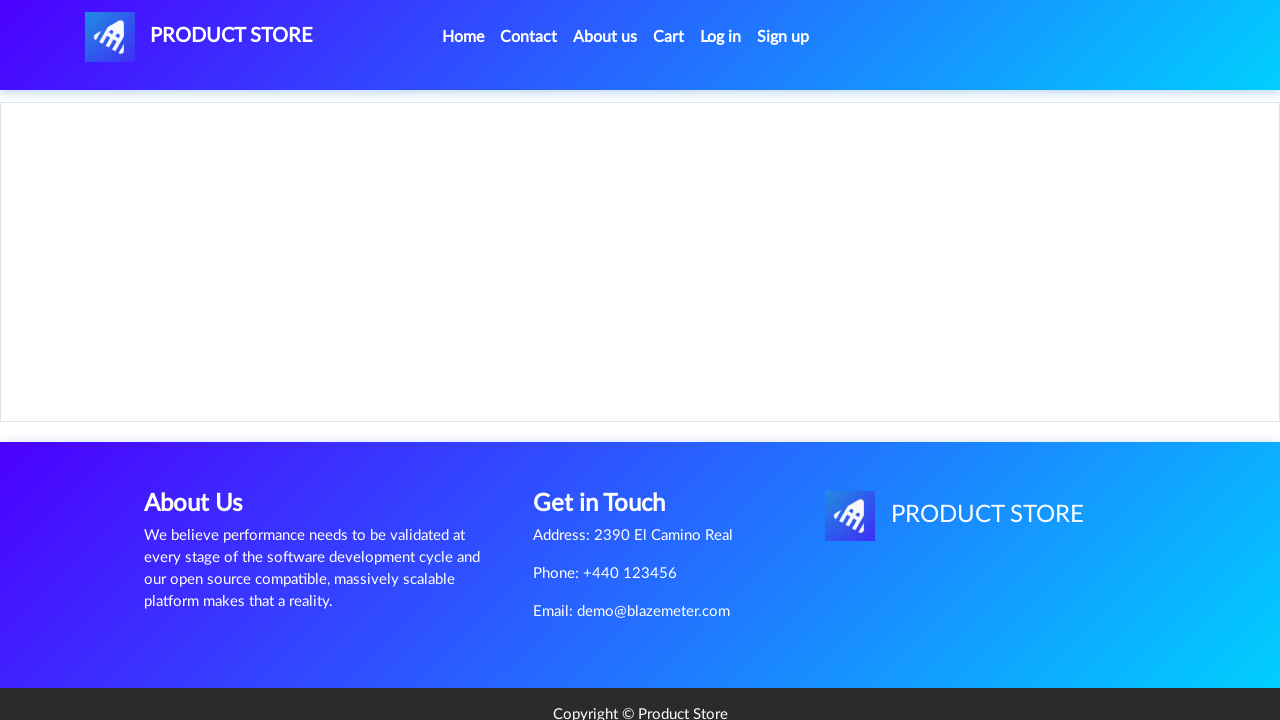

Waited for second product details page to load
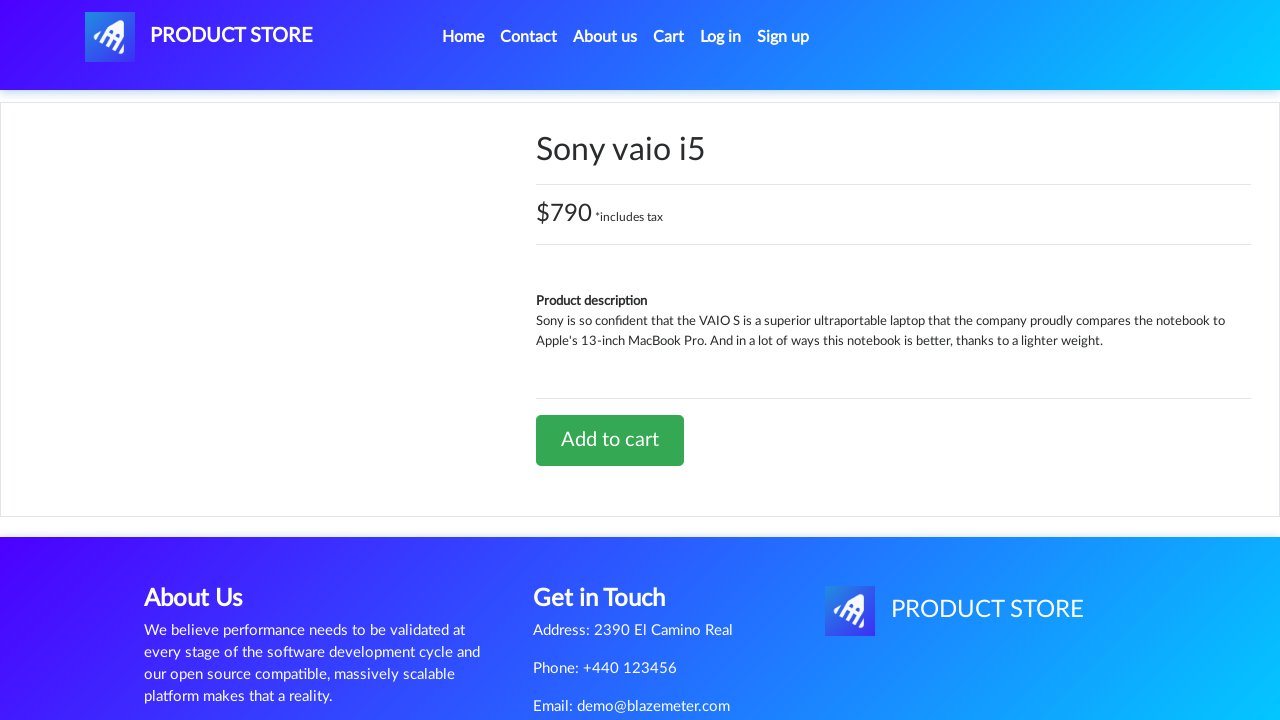

Clicked 'Add to cart' button for second product at (610, 440) on a.btn-success:has-text("Add to cart")
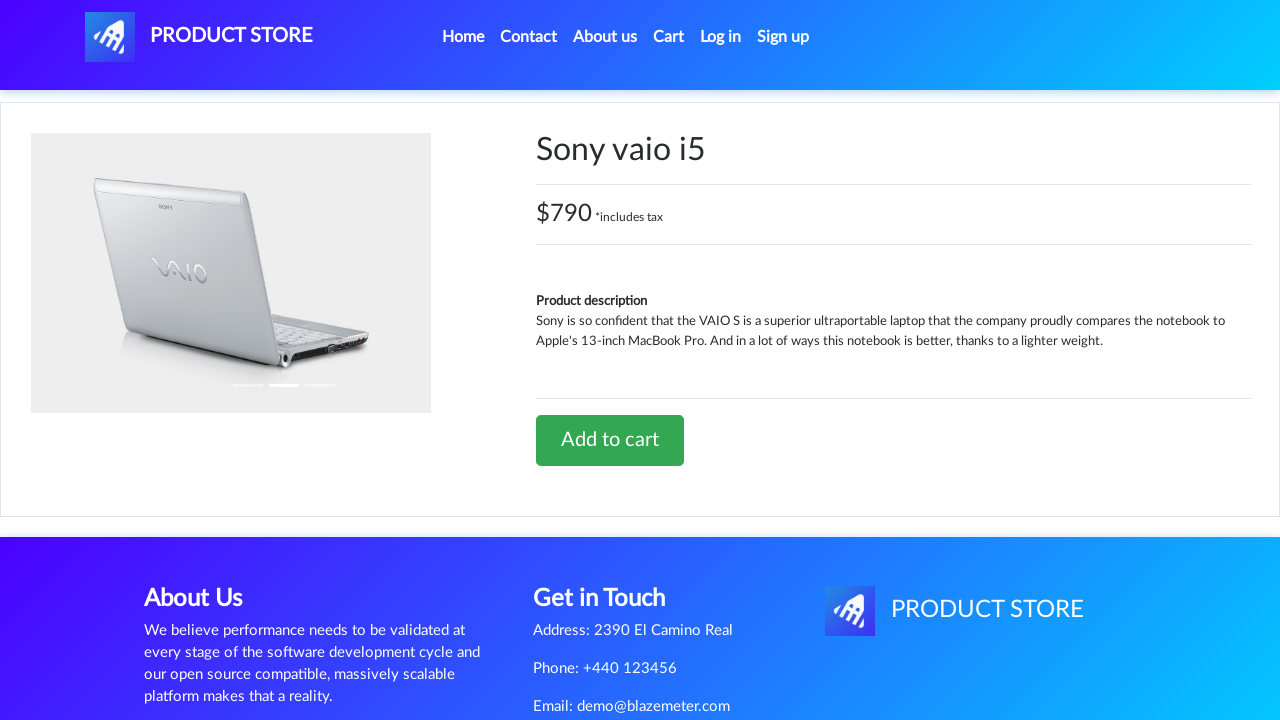

Waited 2 seconds for cart to update with second product
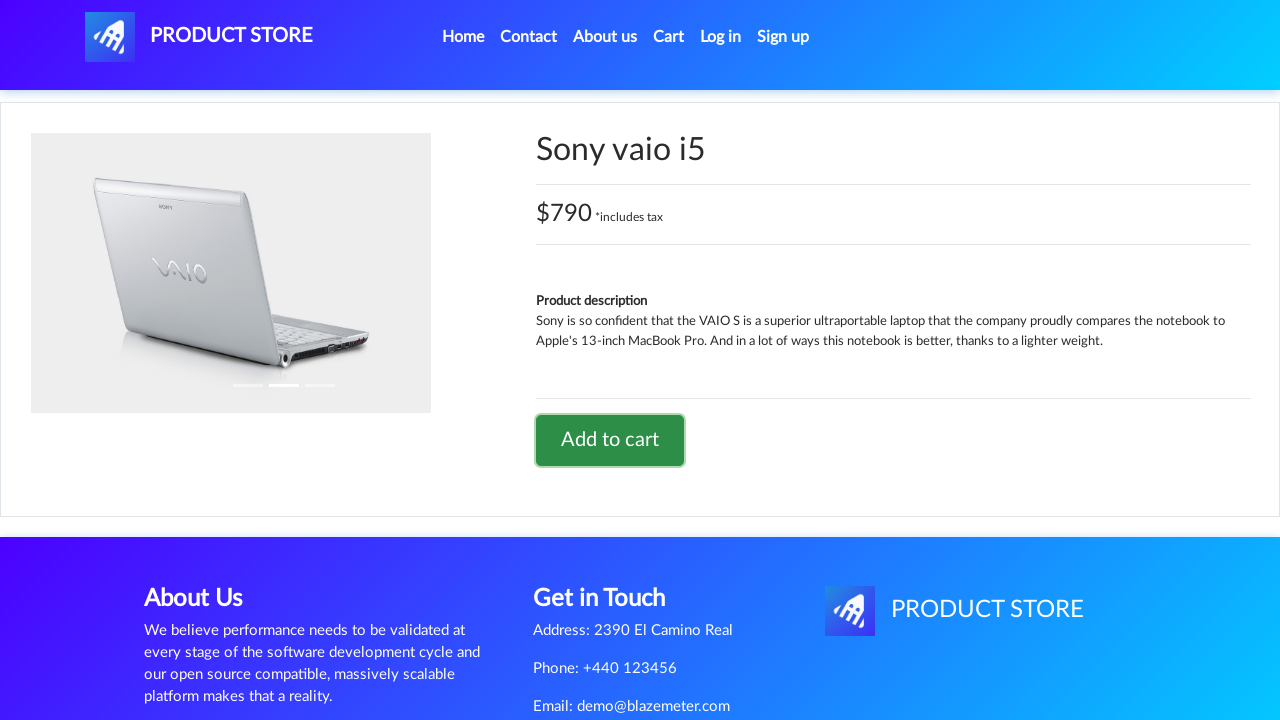

Clicked cart button to view cart with multiple items at (669, 37) on #cartur
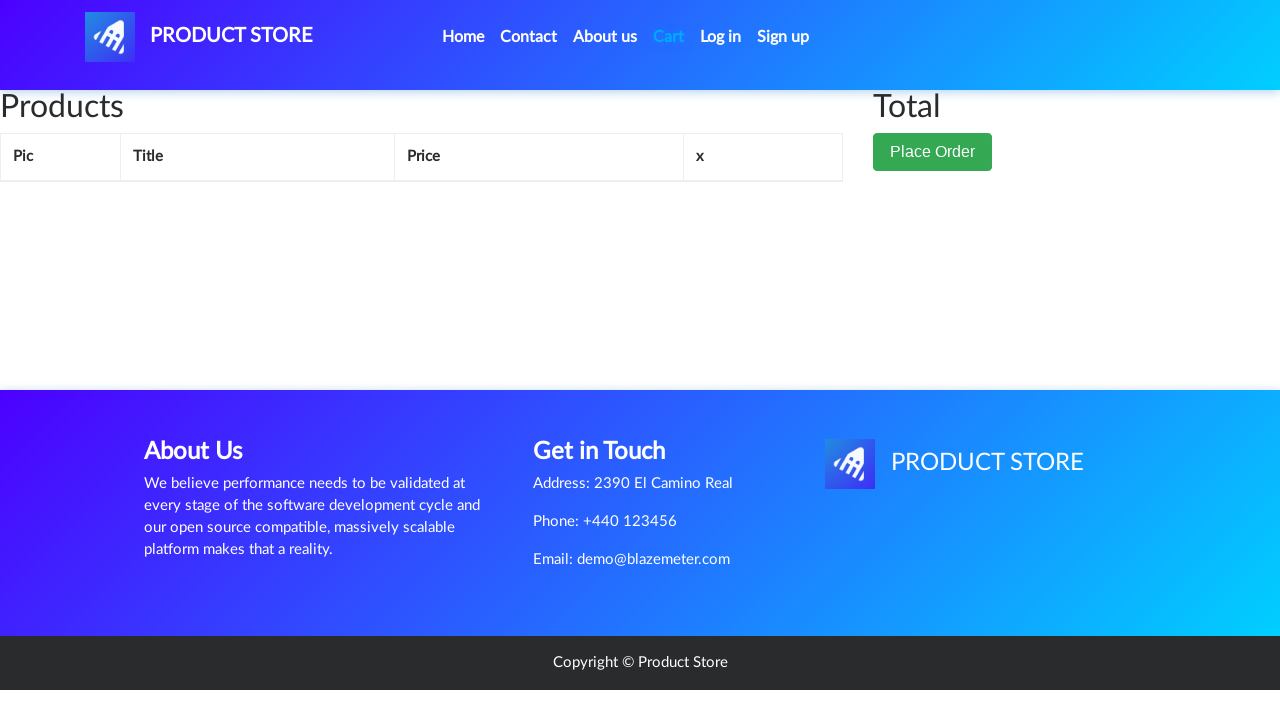

Waited for cart page to load with multiple items
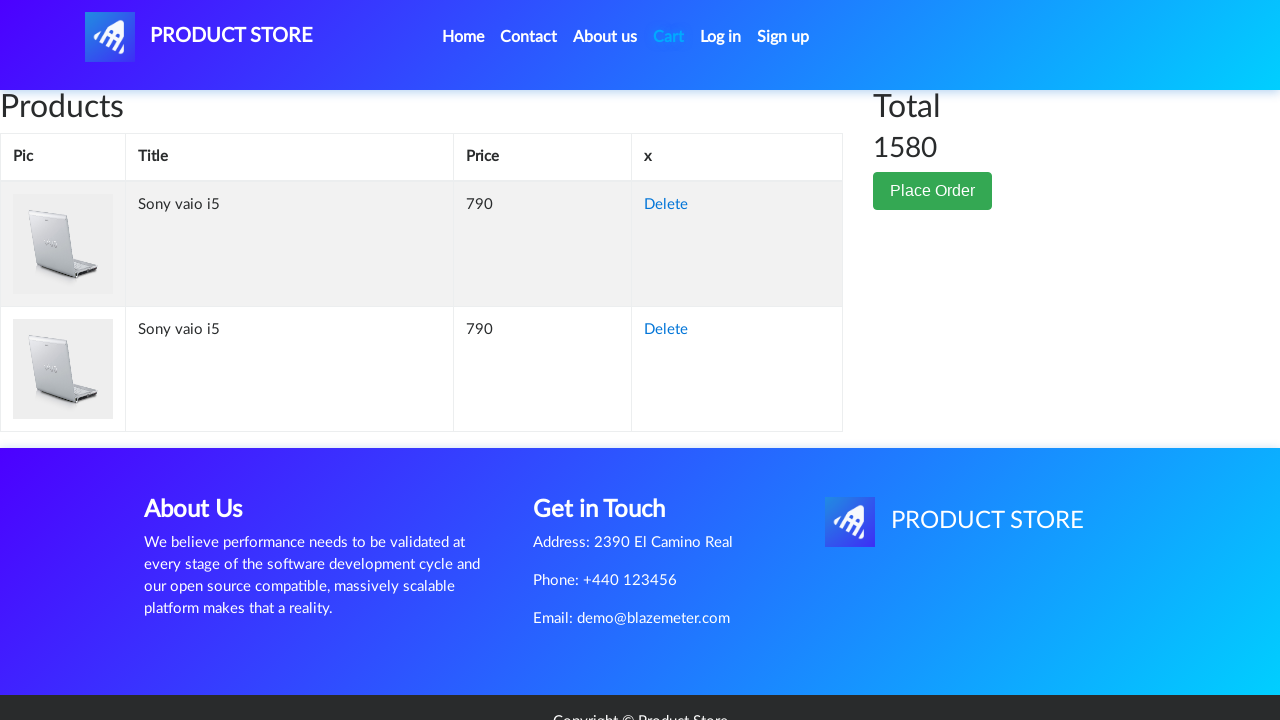

Clicked Home link to return to home page for category browsing at (463, 37) on a.nav-link:has-text("Home")
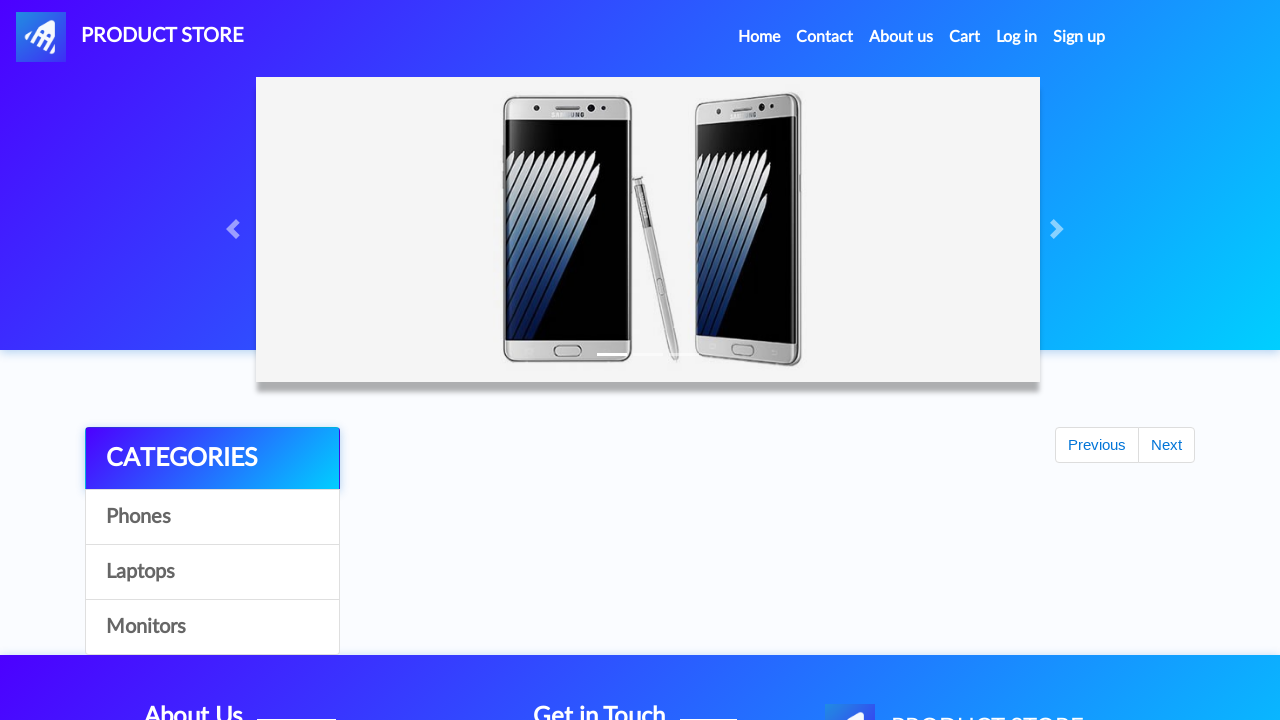

Waited for product cards to load on home page
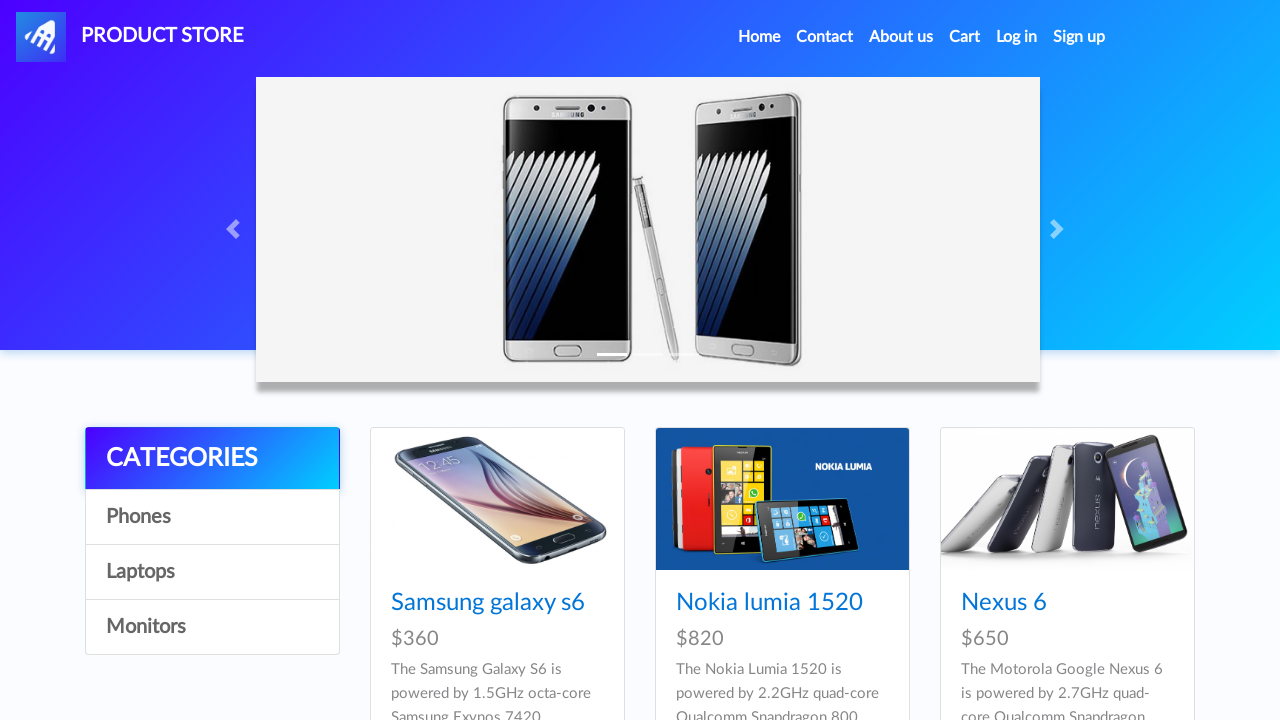

Clicked on Phones category to filter products at (212, 517) on a:has-text("Phones")
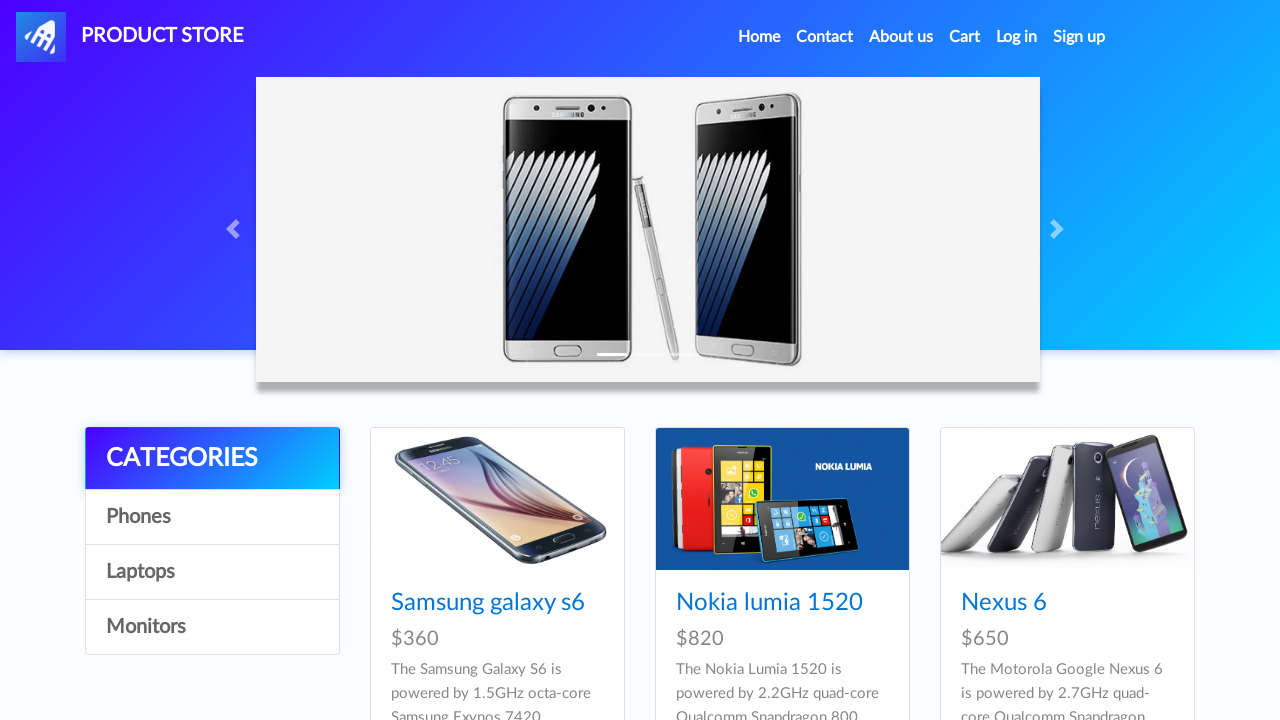

Waited 1 second for category filter to apply
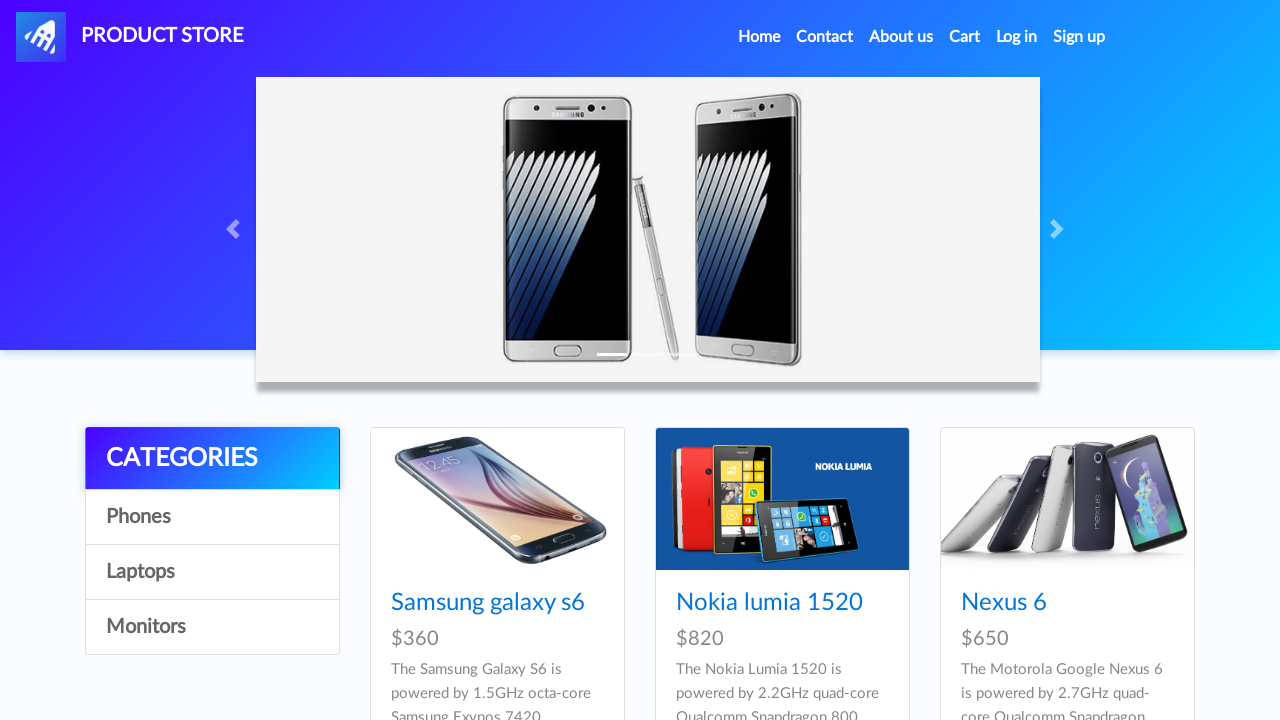

Waited for filtered product cards to display in Phones category
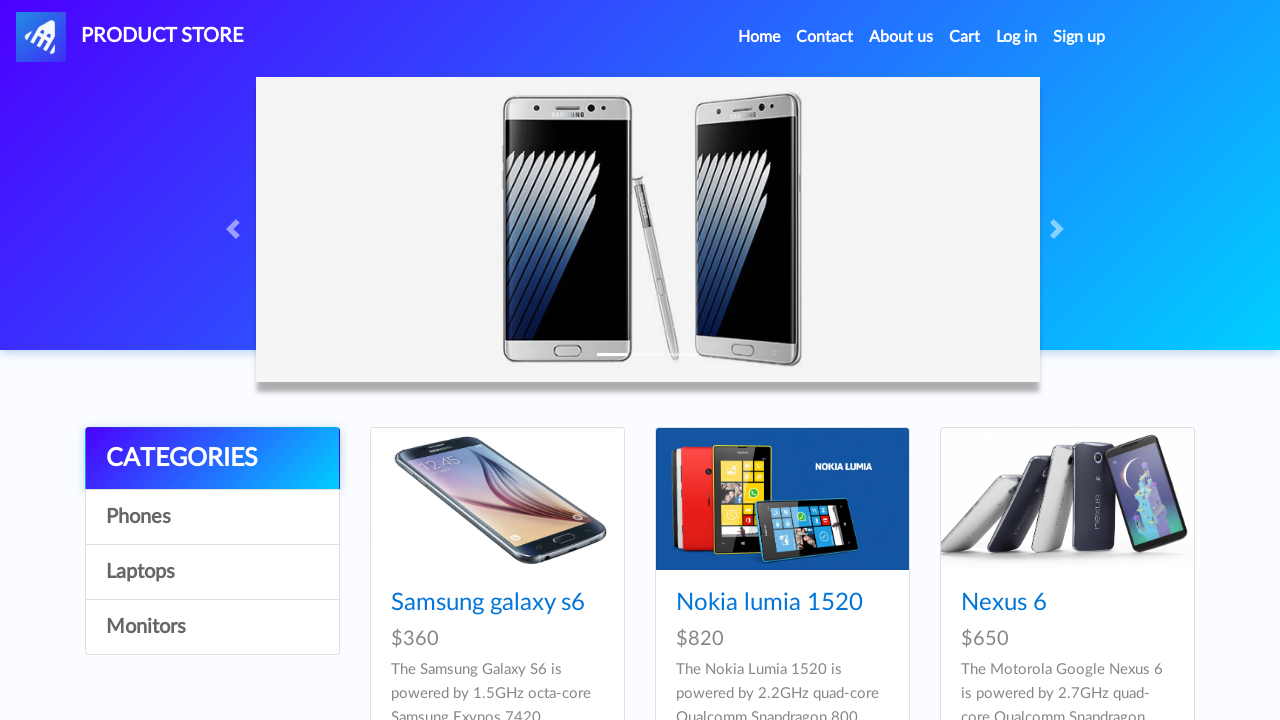

Retrieved all product cards from Phones category
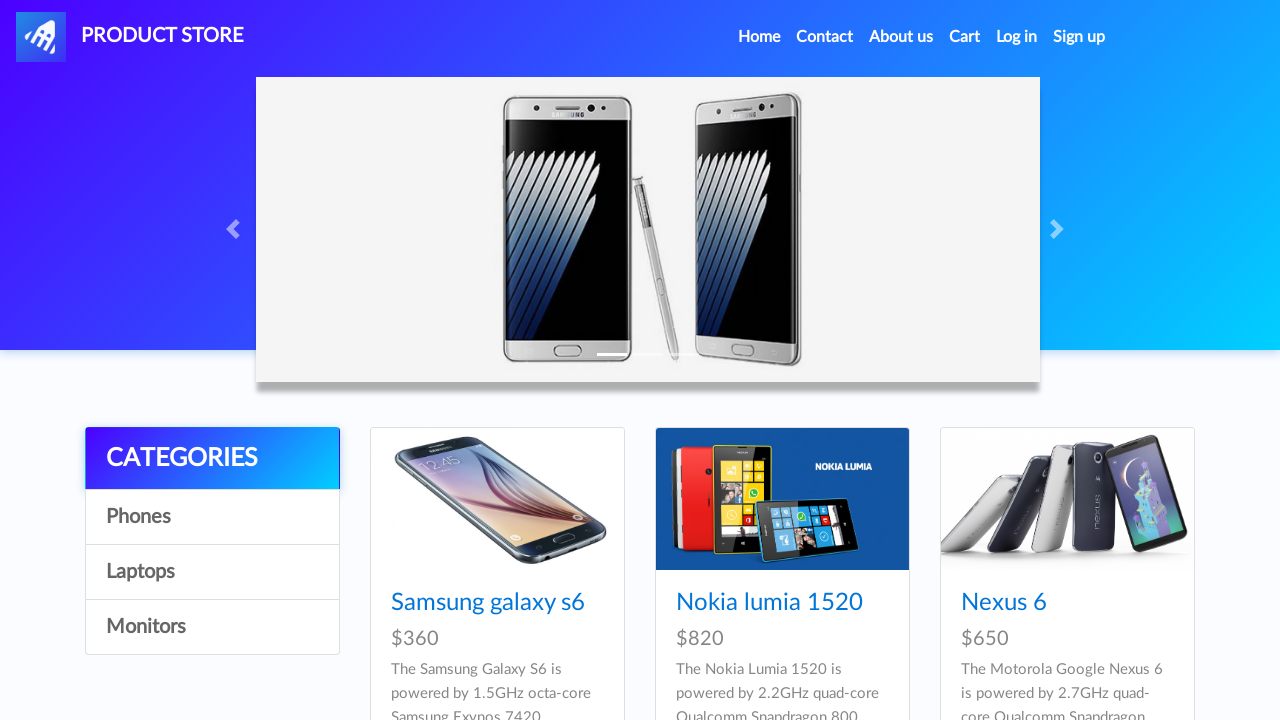

Clicked on a randomly selected product from Phones category at (1067, 360) on div.card >> nth=5
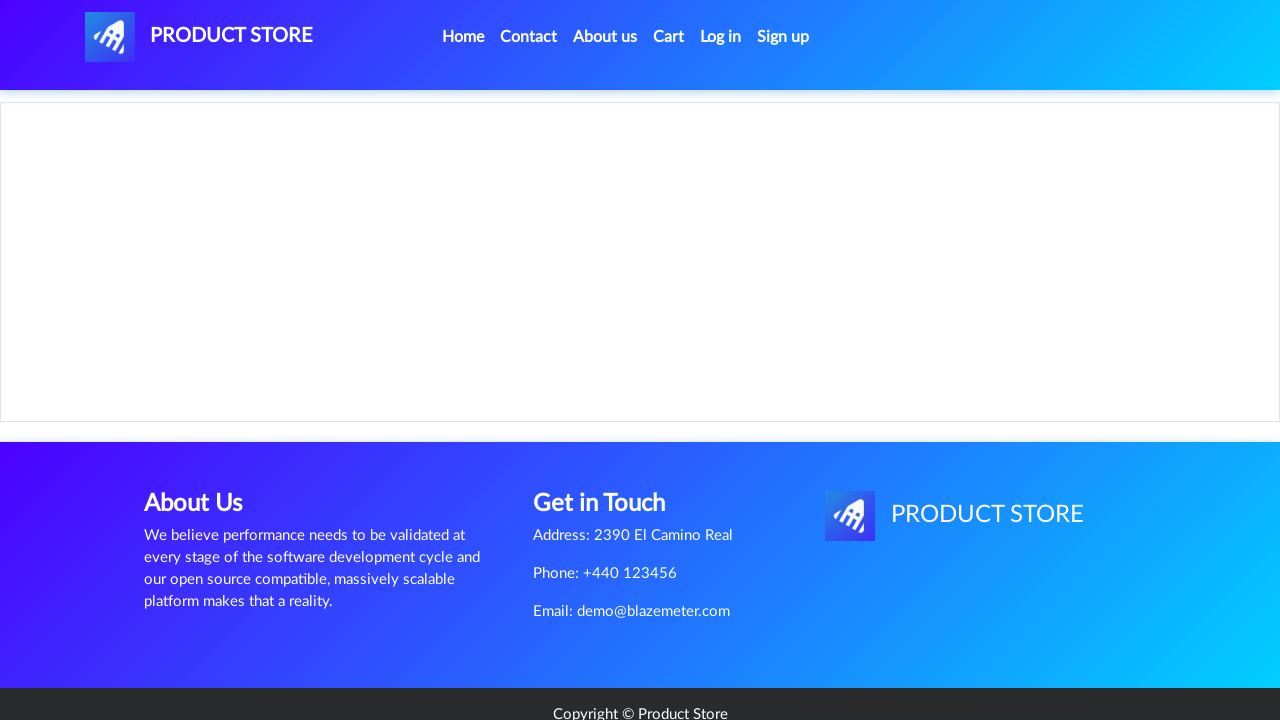

Waited for product details page to load for phone product
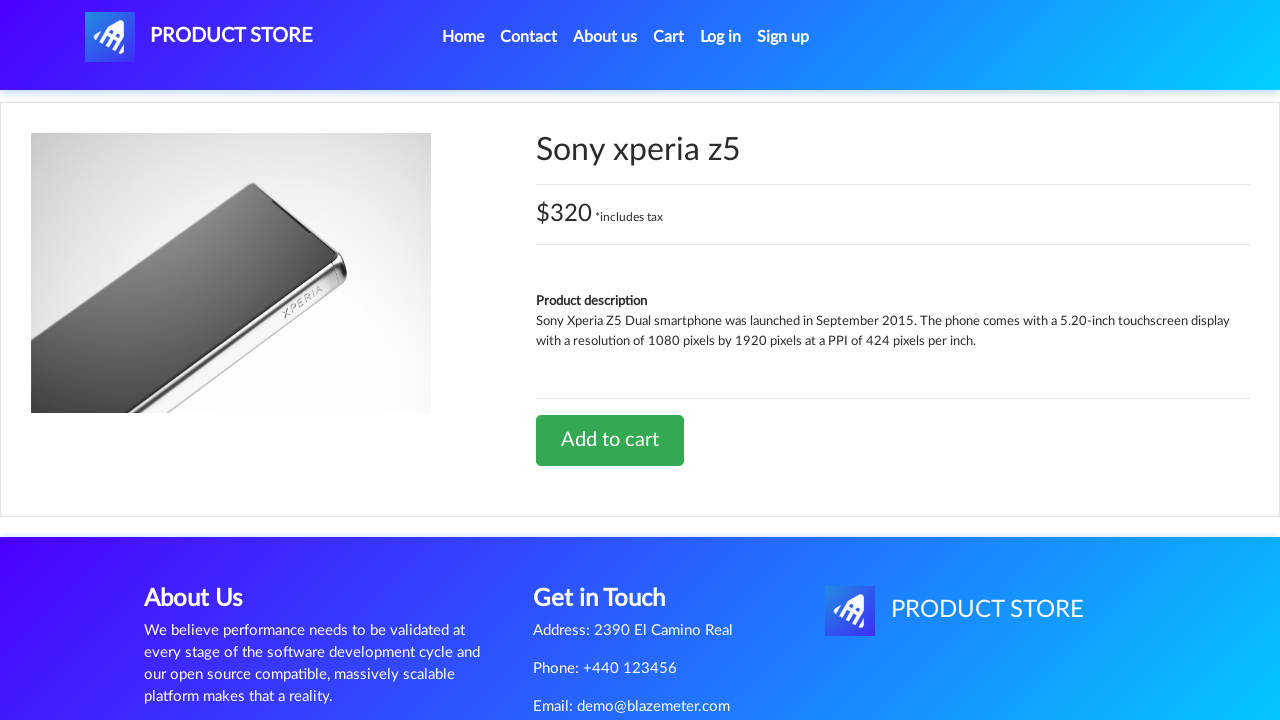

Clicked 'Add to cart' button for phone product at (610, 440) on a.btn-success:has-text("Add to cart")
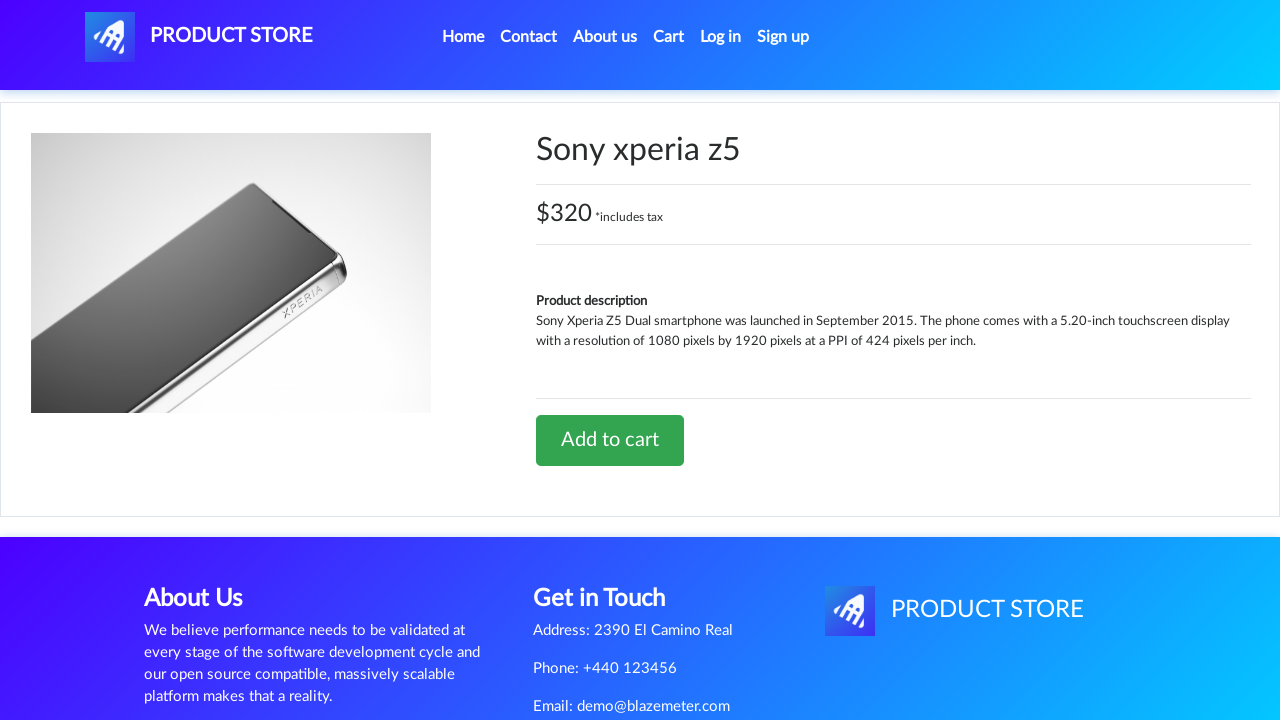

Waited 2 seconds for cart to update with phone product
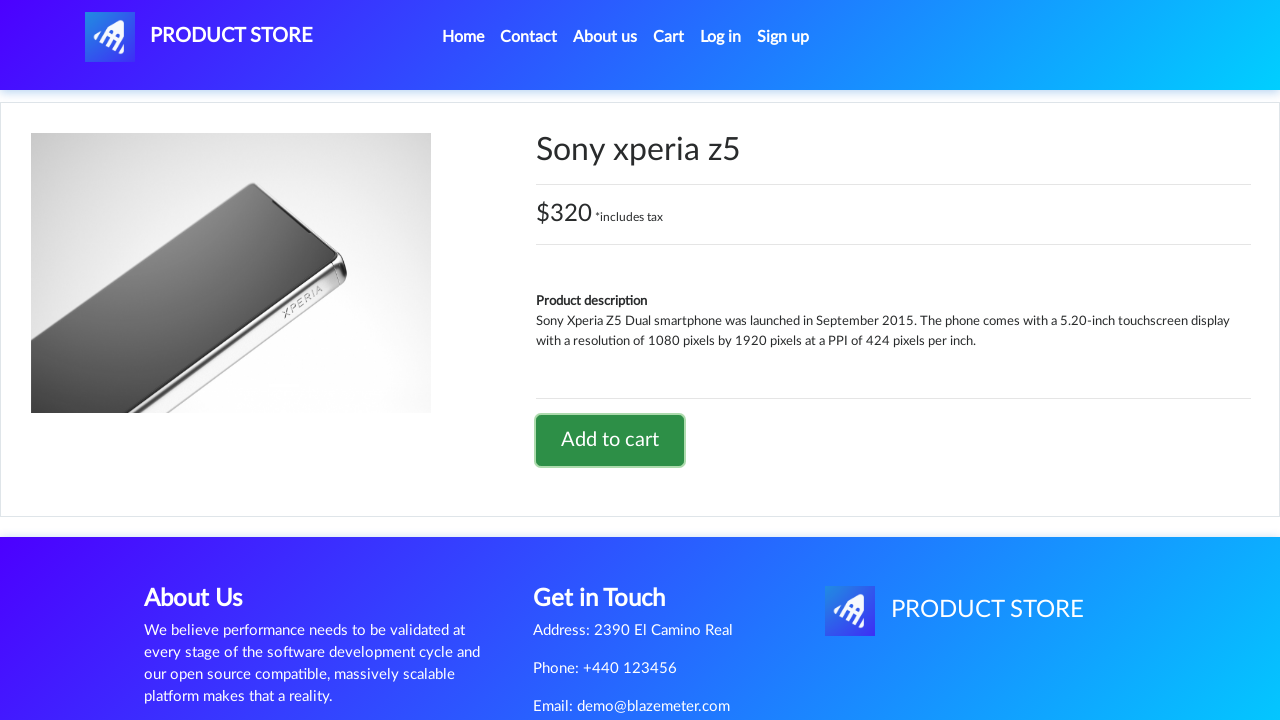

Clicked cart button for final cart verification with all three products at (669, 37) on #cartur
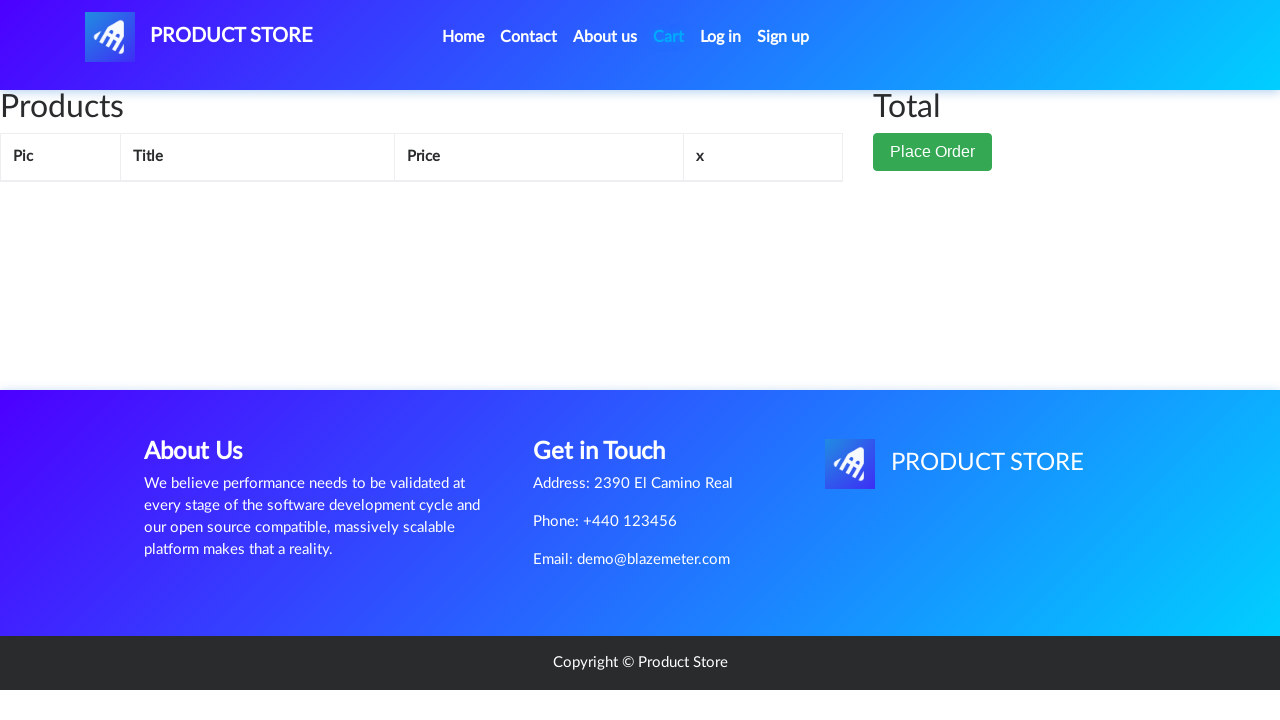

Waited for final cart page to load displaying all added products
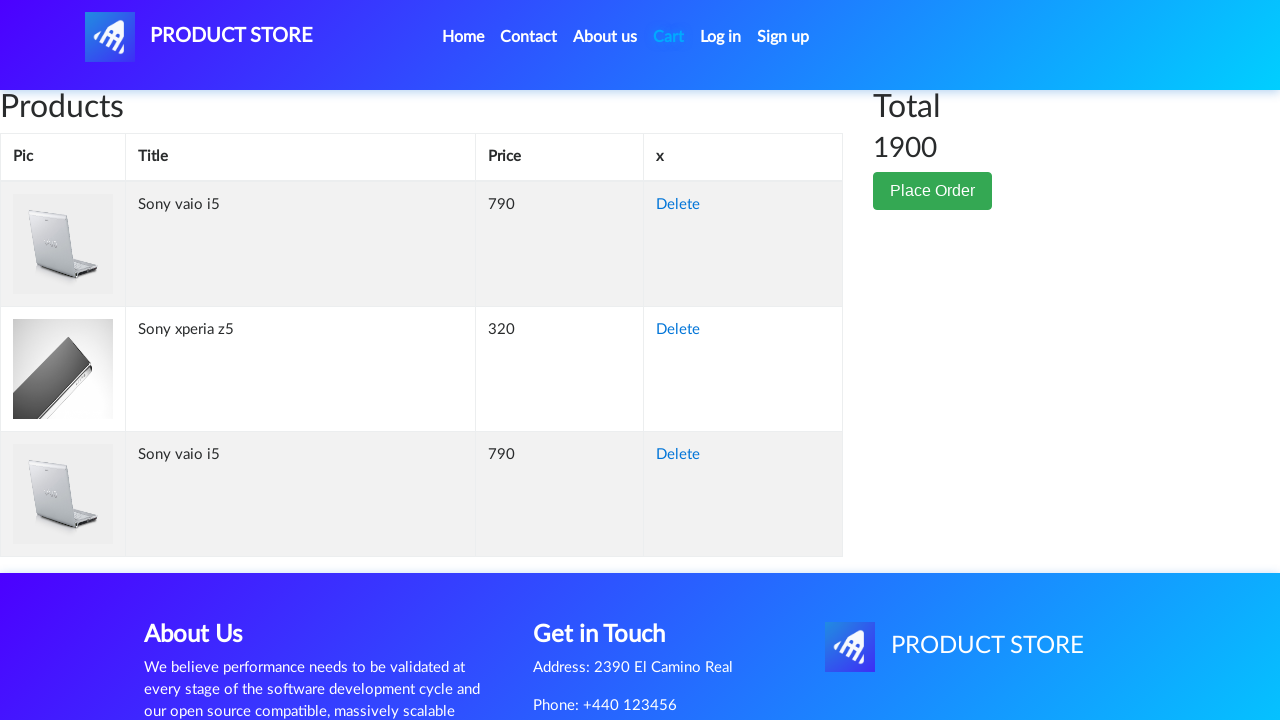

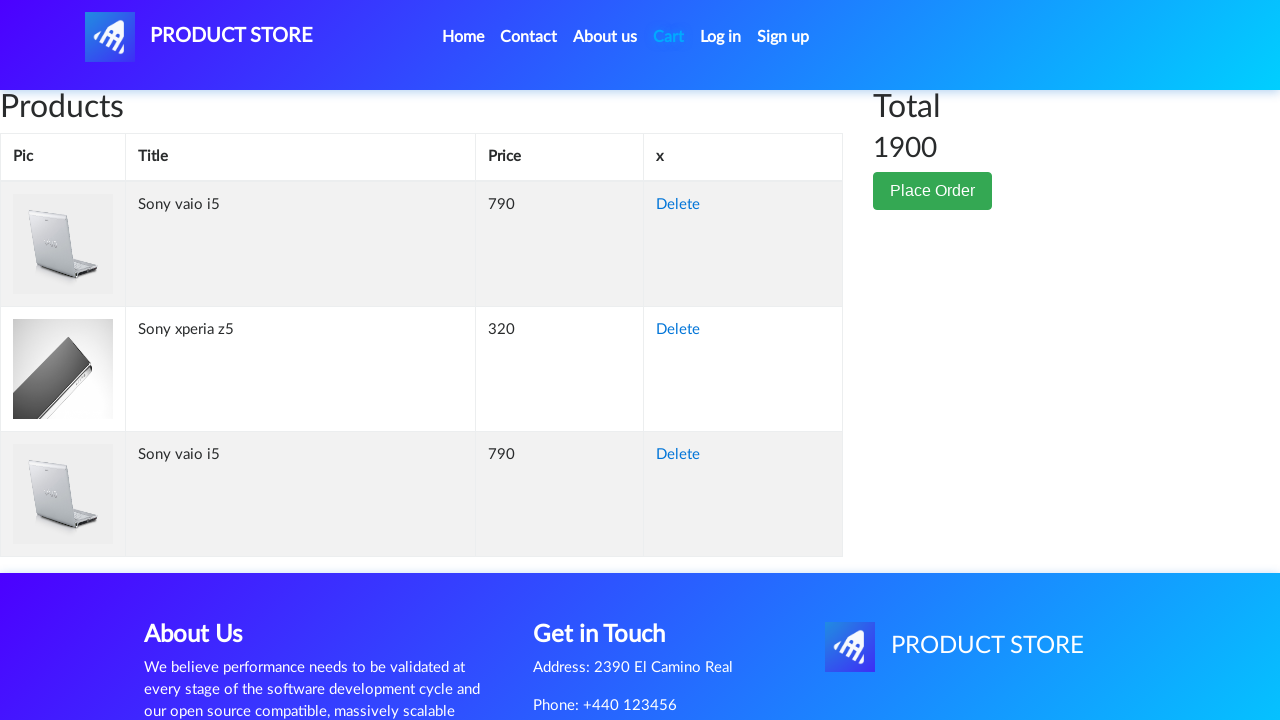